Tests filtering functionality on a WordPress gallery page by clicking a filter button to show green pictures, then scrolling through the filtered results to verify they load correctly.

Starting URL: https://theme2zhenniqian.wordpress.com/

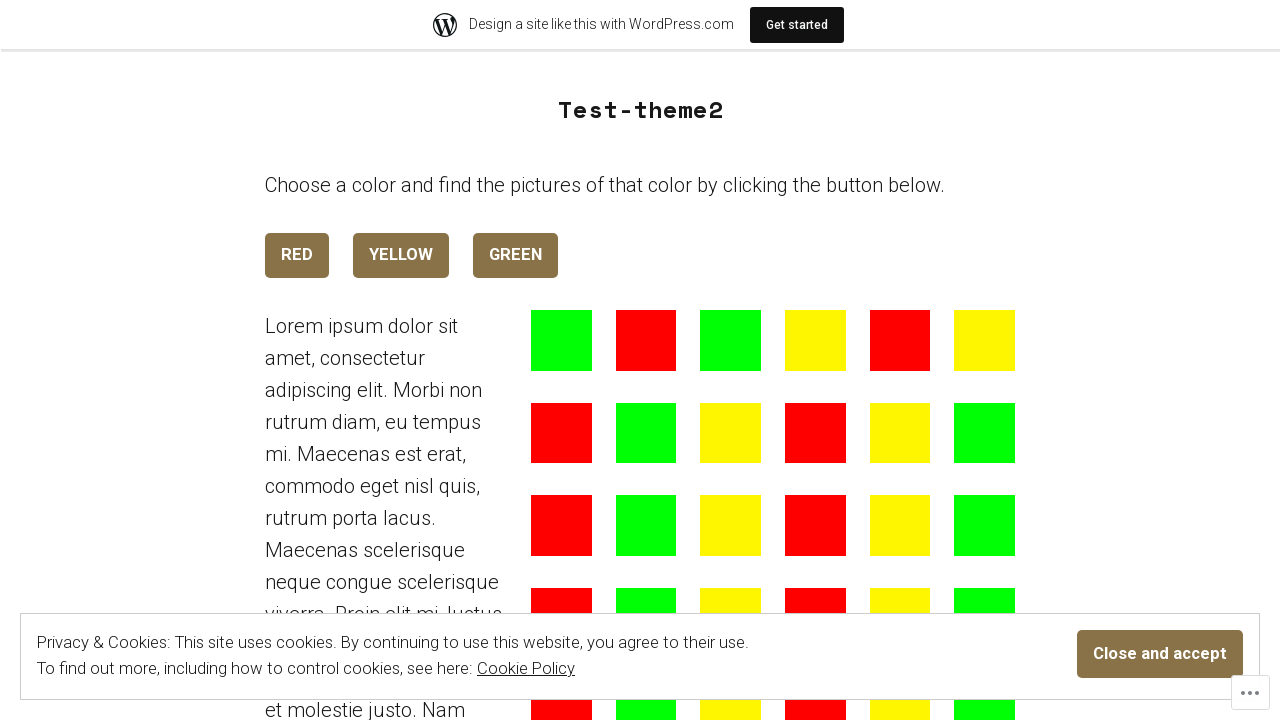

Clicked filter button to show green pictures at (516, 255) on xpath=//*[@id="post-6"]/div/div[1]/div[3]/a
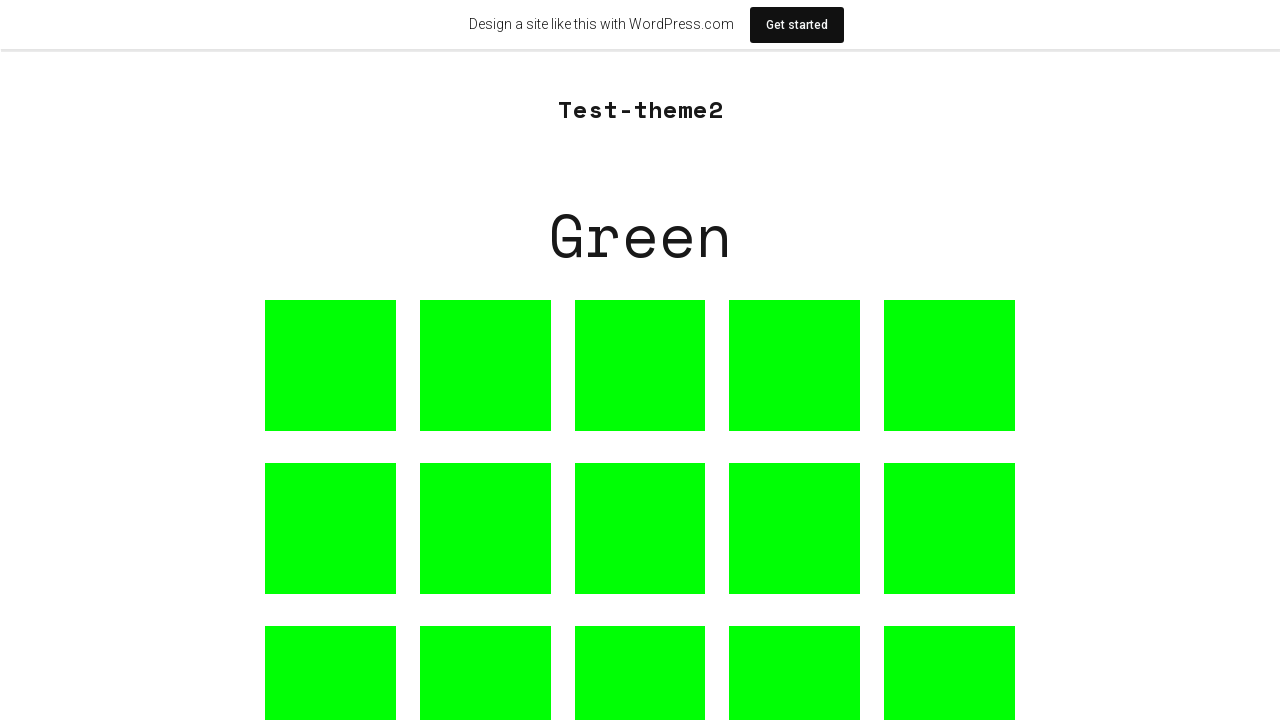

Scrolled down to view first green picture
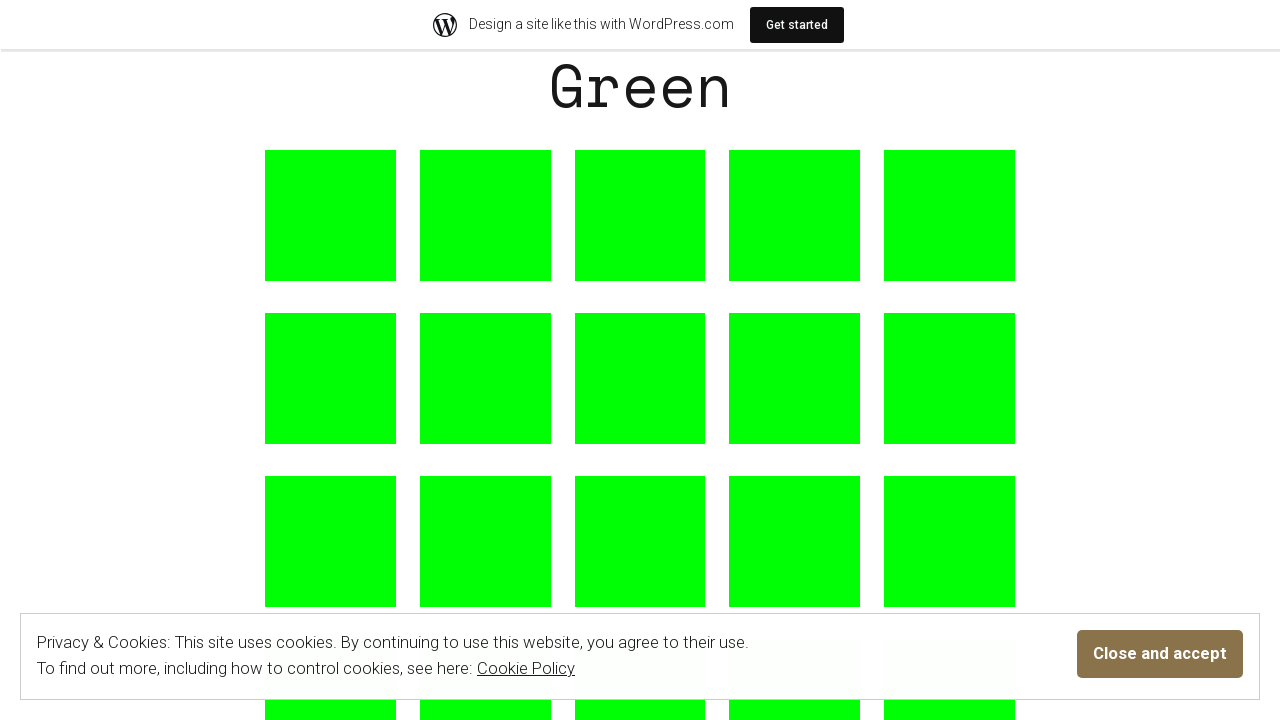

Waited for filtered images to load
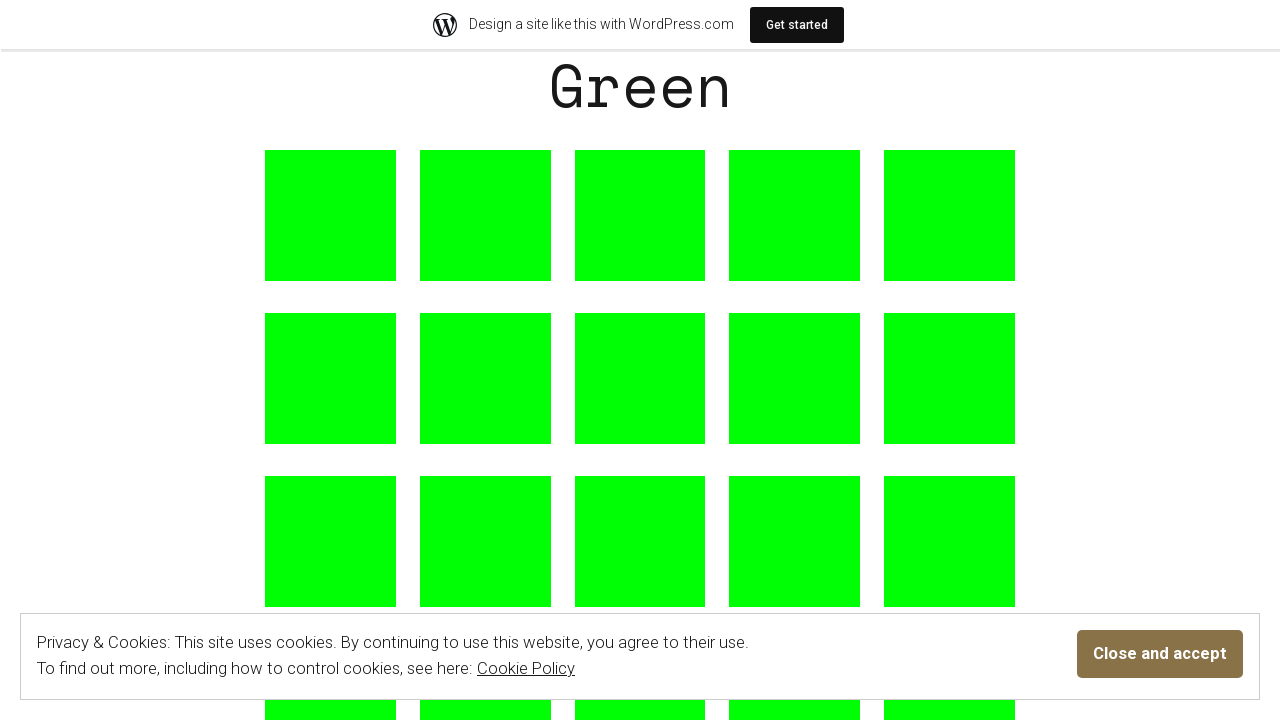

Located 0 green pictures in filtered results
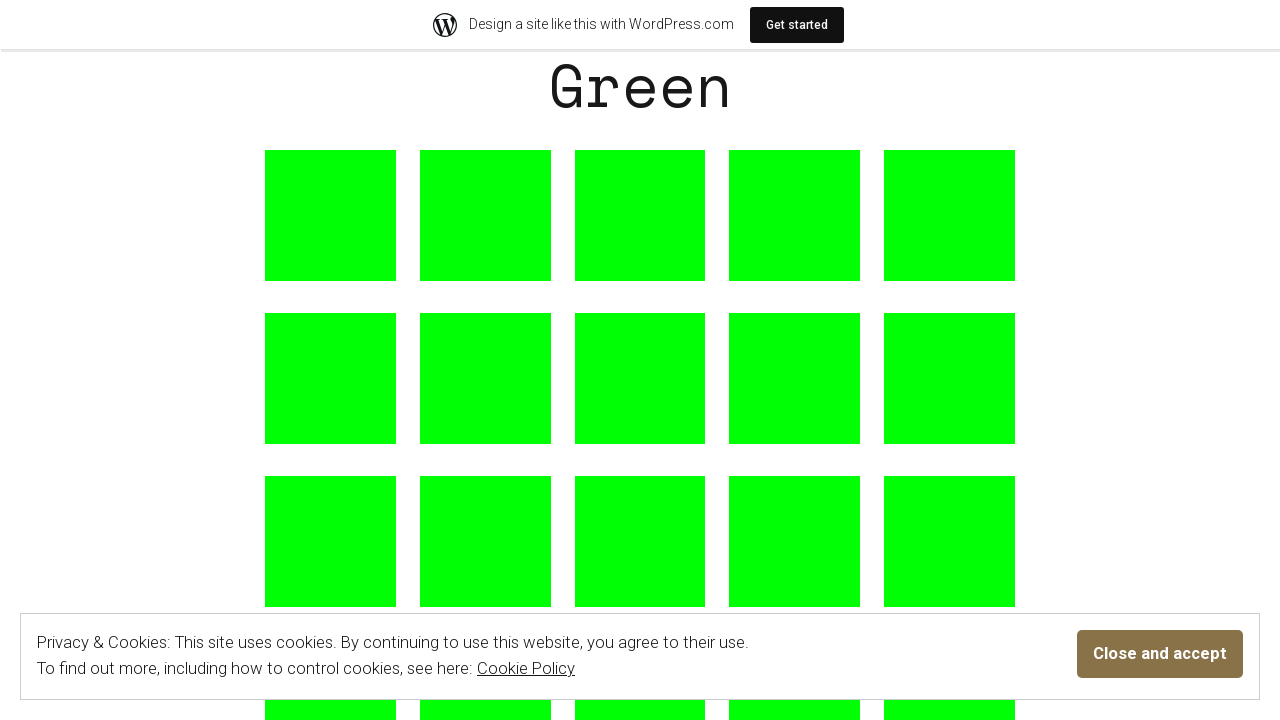

Scrolled to bottom of page to verify full page load
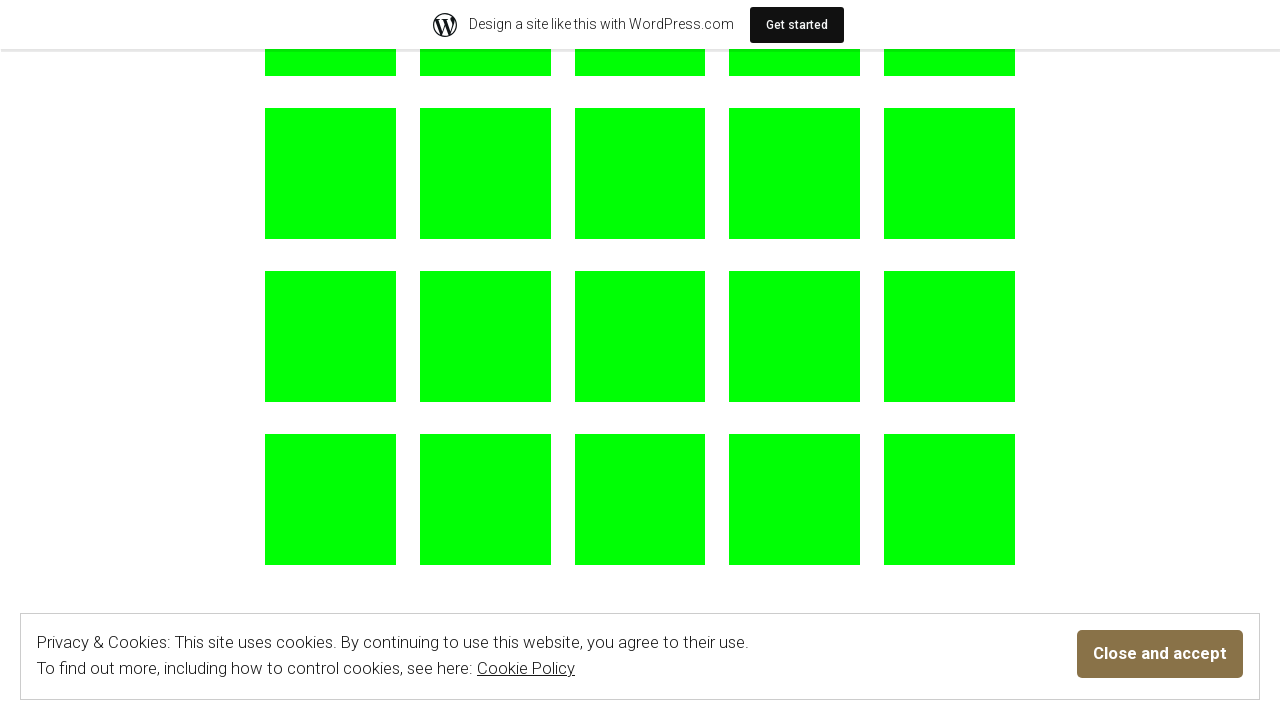

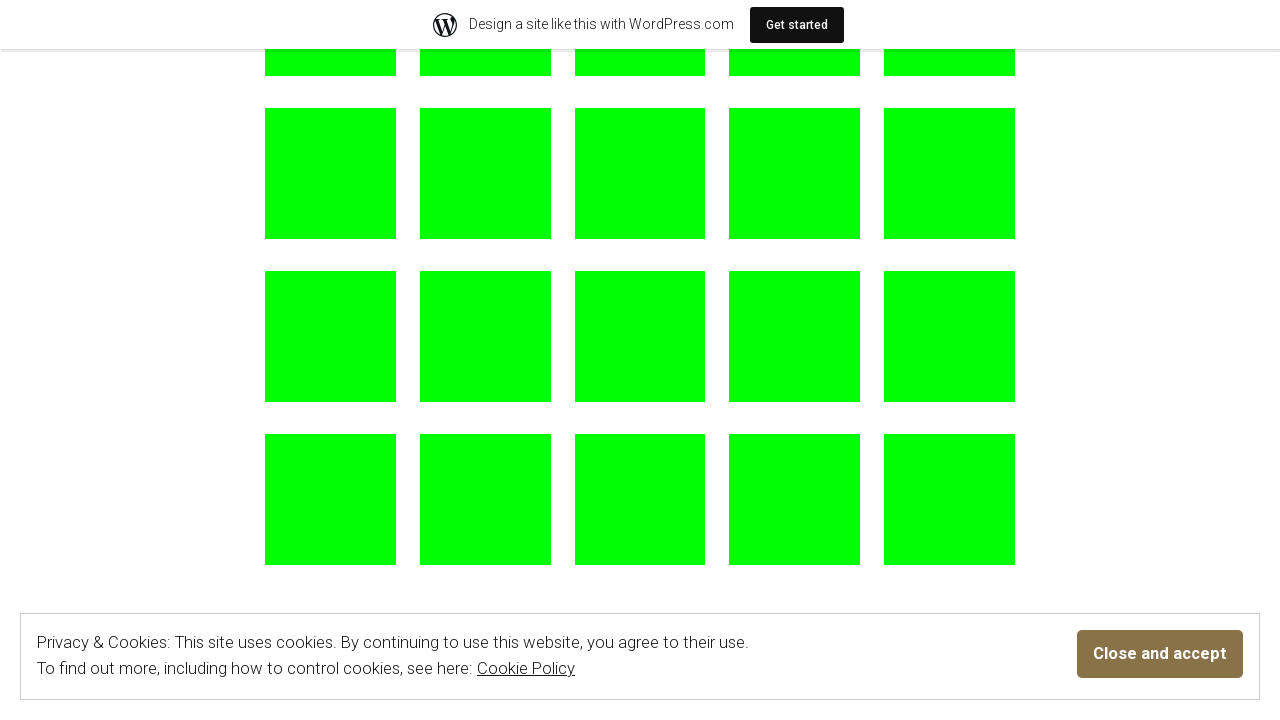